Tests keyboard input actions including typing text, using space and backspace keys in an input field

Starting URL: http://sahitest.com/demo/label.htm

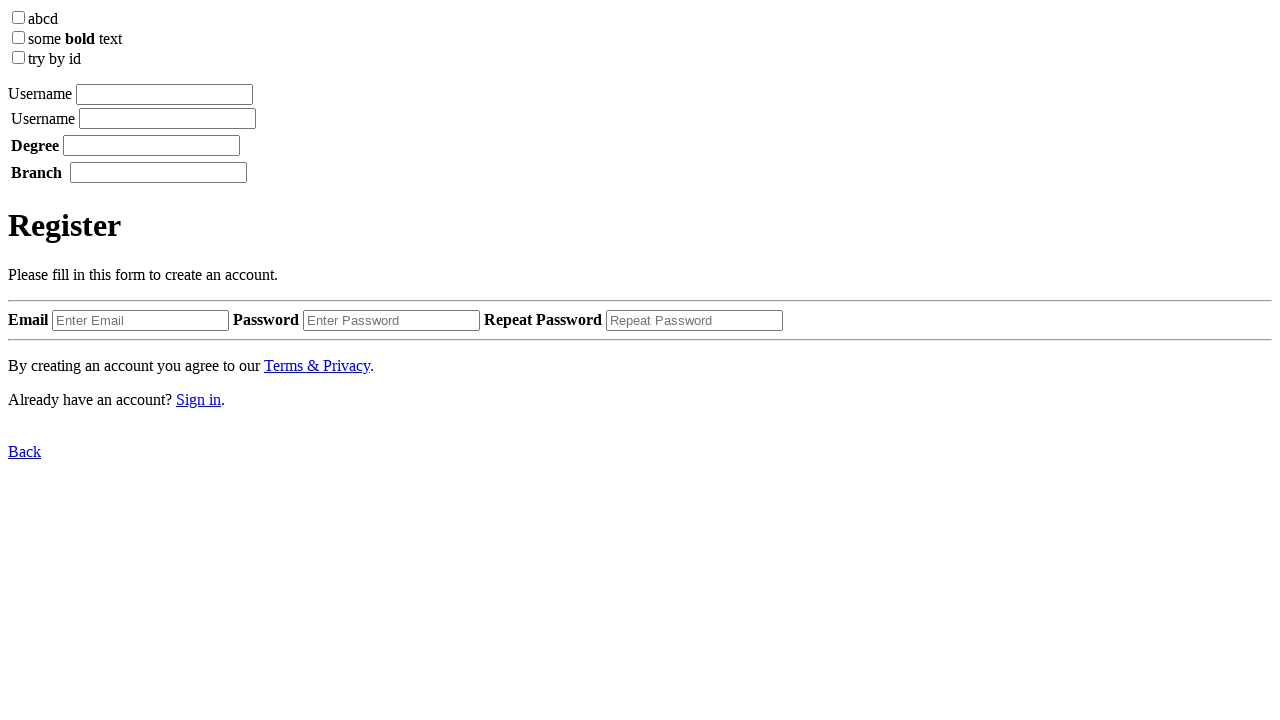

Clicked the first input field at (164, 94) on xpath=/html/body/label[1]/input
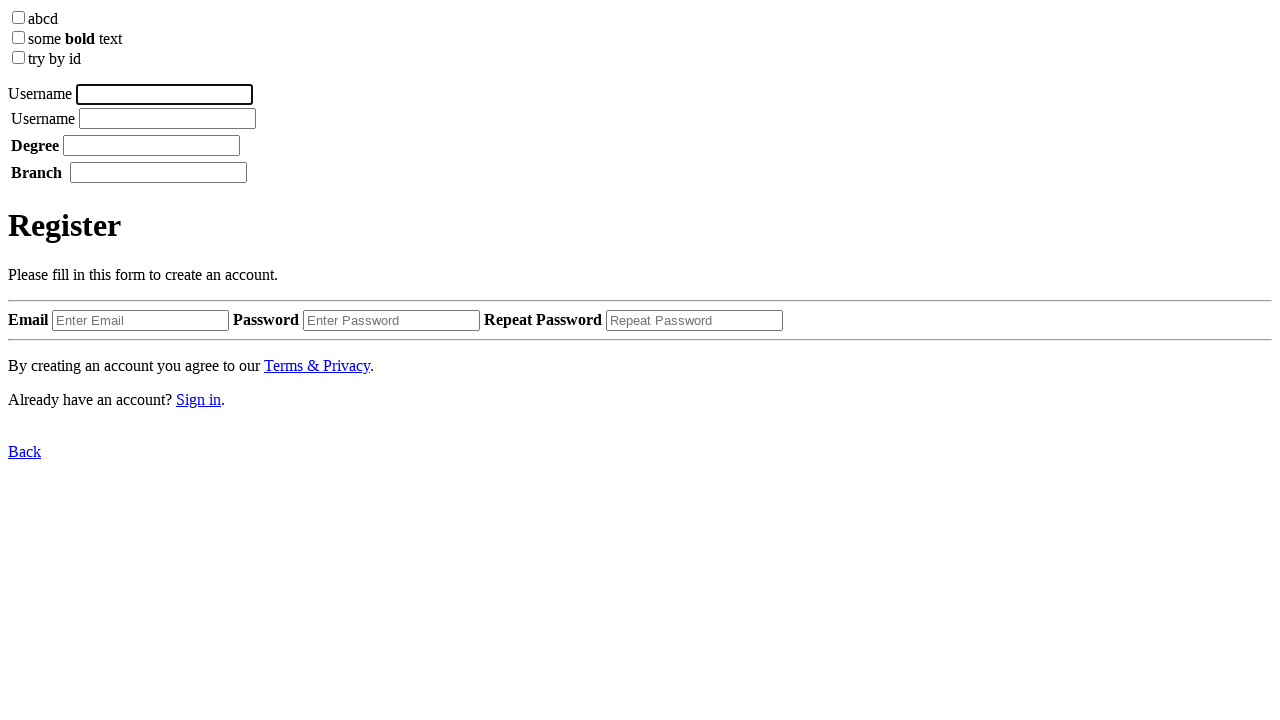

Typed 'username Tom' into the input field with 100ms delay between characters on xpath=/html/body/label[1]/input
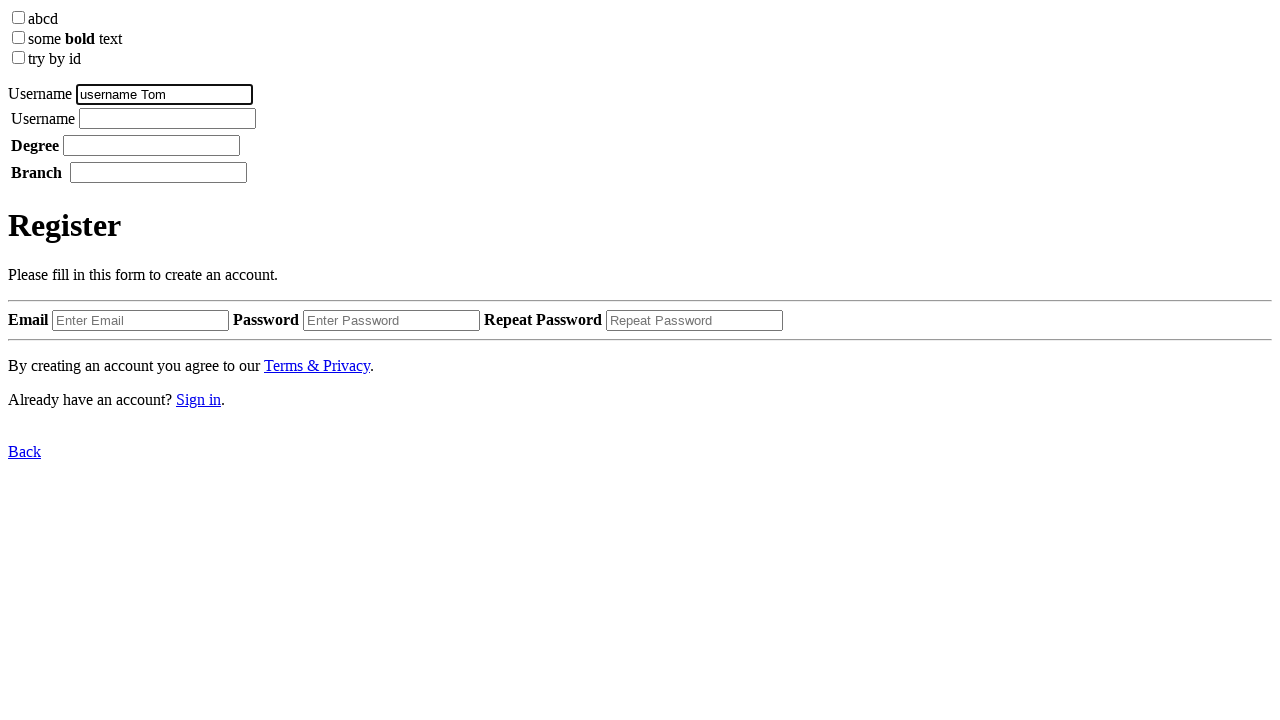

Pressed Backspace key to delete the last character
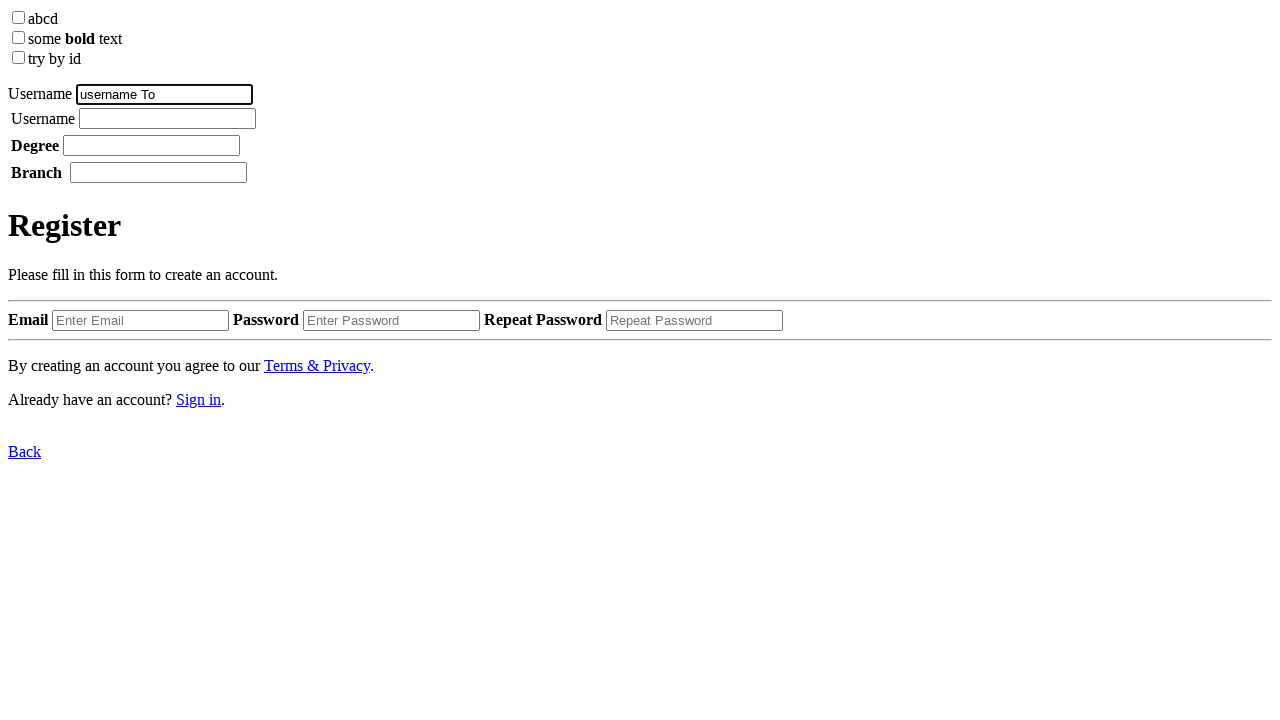

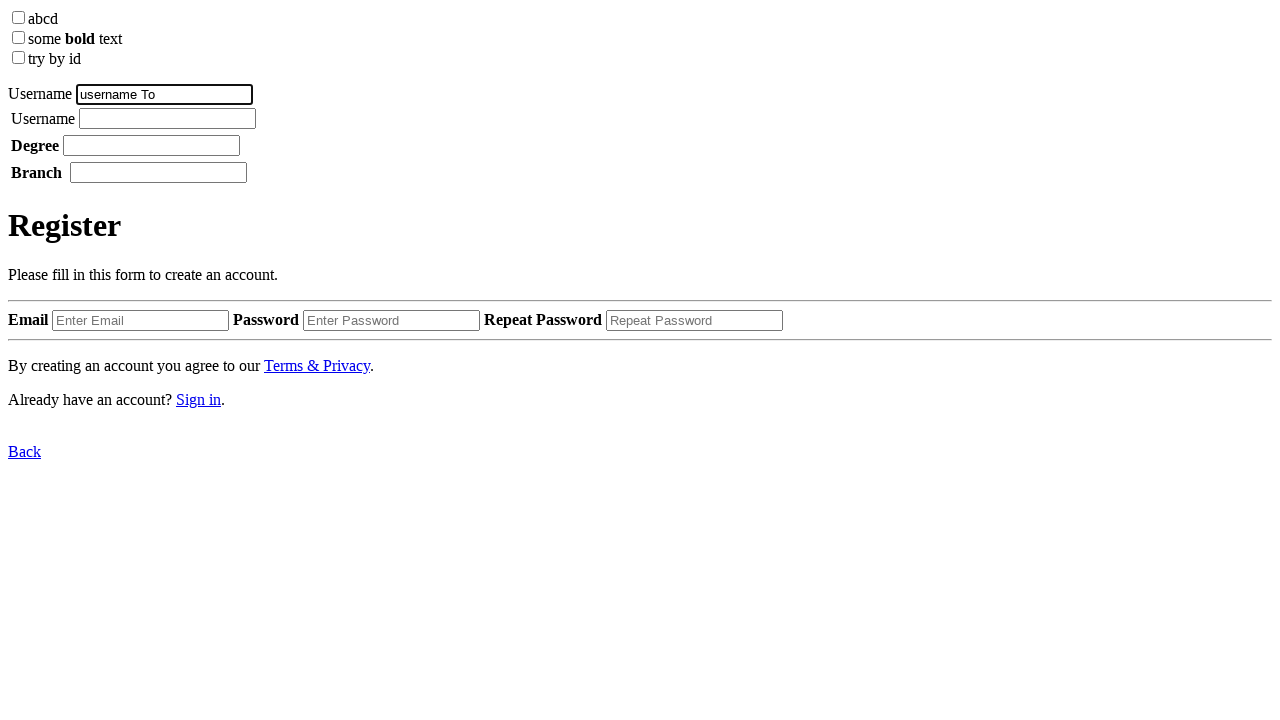